Tests drag and drop functionality by dragging element A to element B and verifying the positions are swapped

Starting URL: https://the-internet.herokuapp.com/drag_and_drop

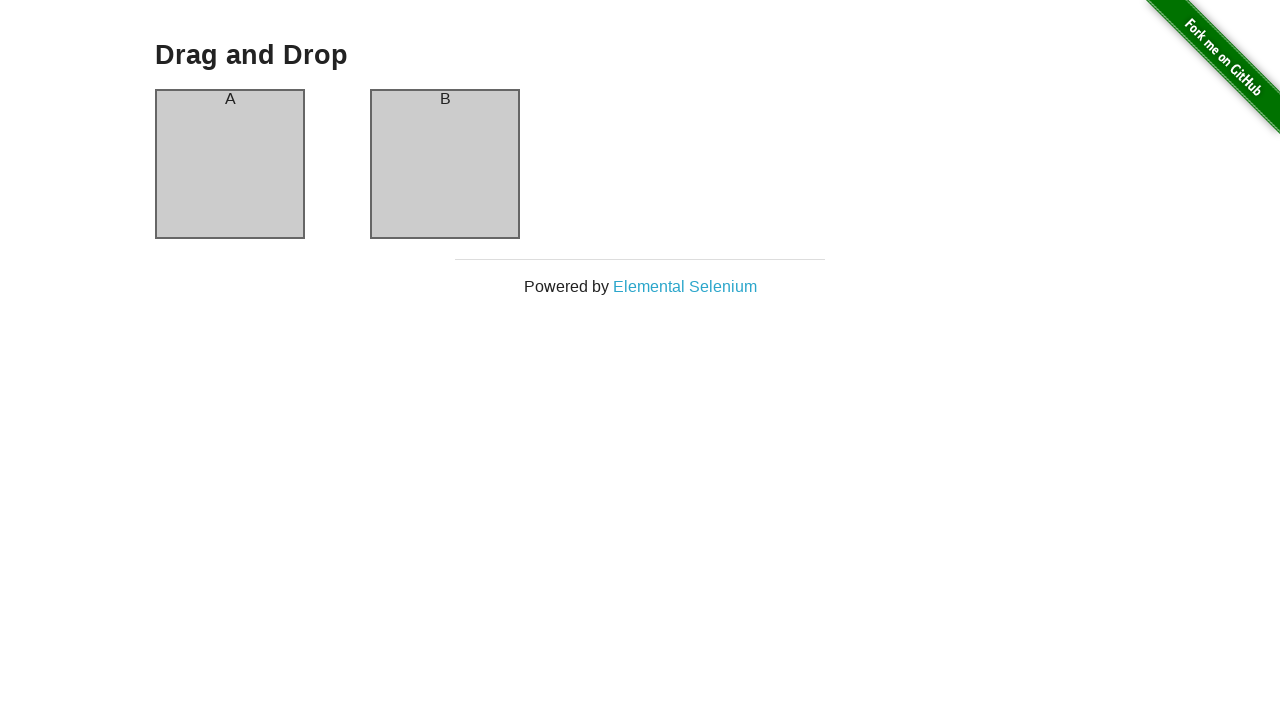

Verified column A contains 'A'
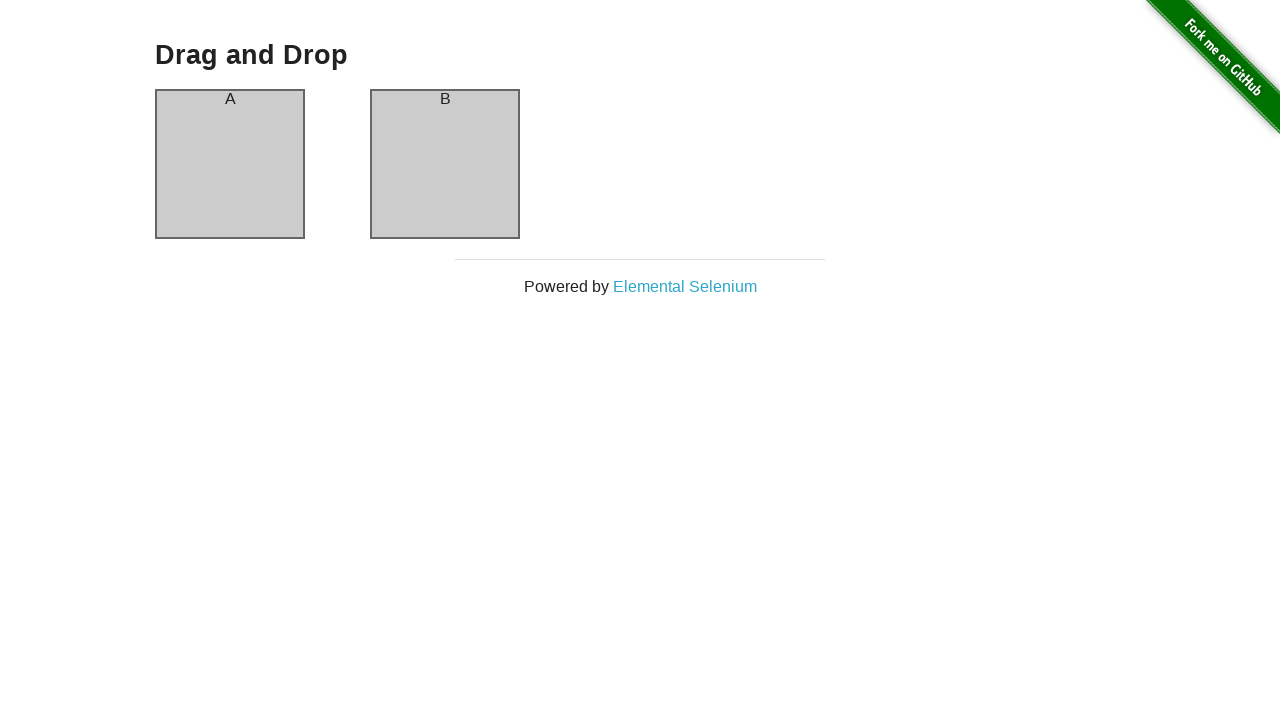

Verified column B contains 'B'
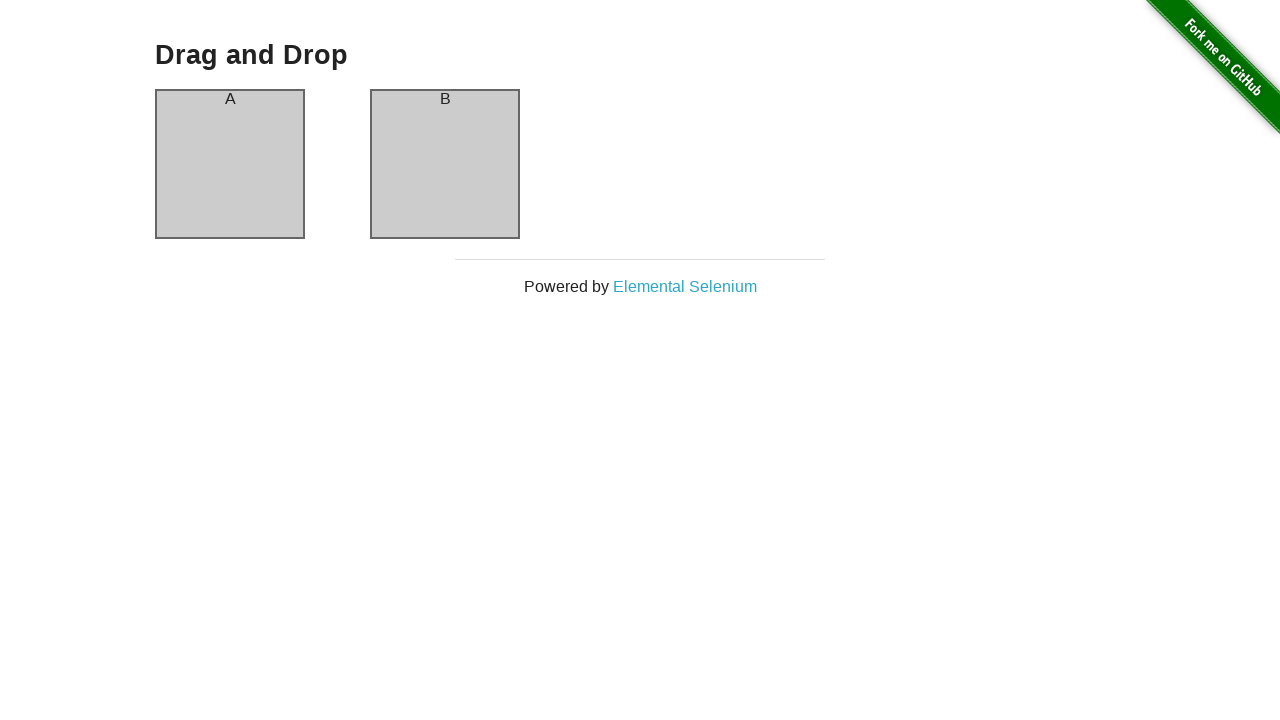

Dragged column A to column B at (445, 164)
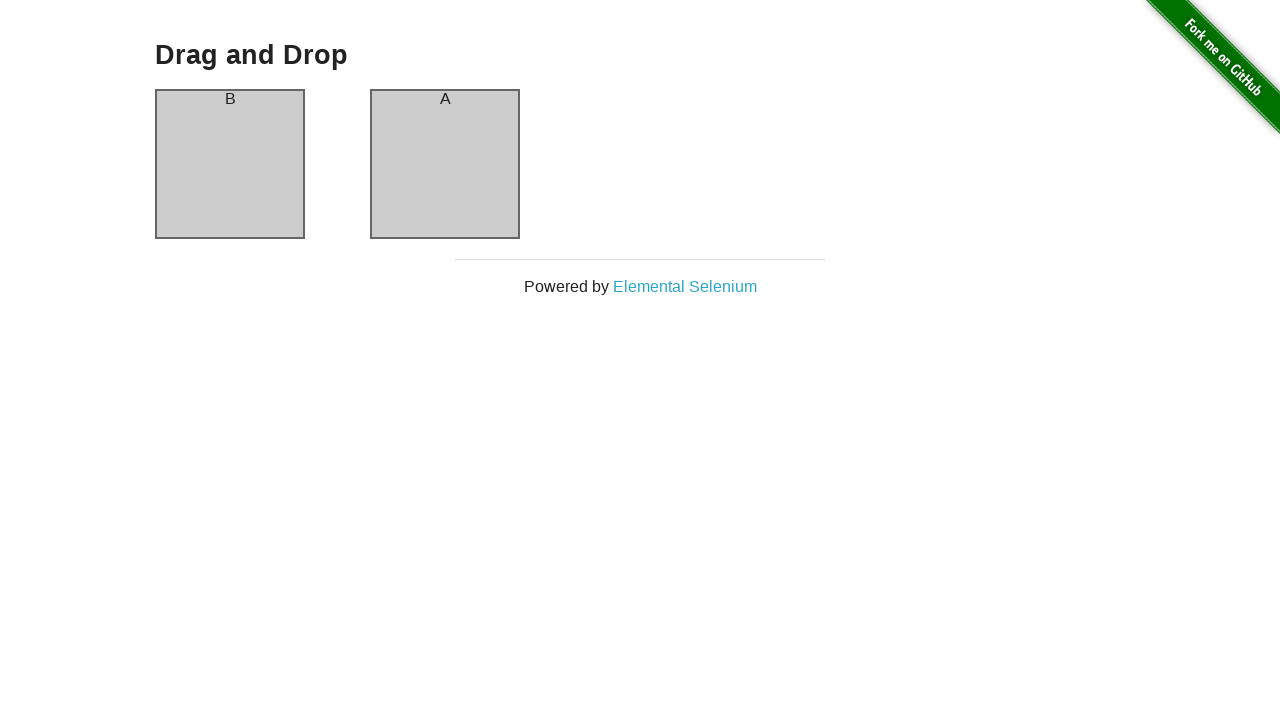

Verified column A now contains 'B' after drag and drop
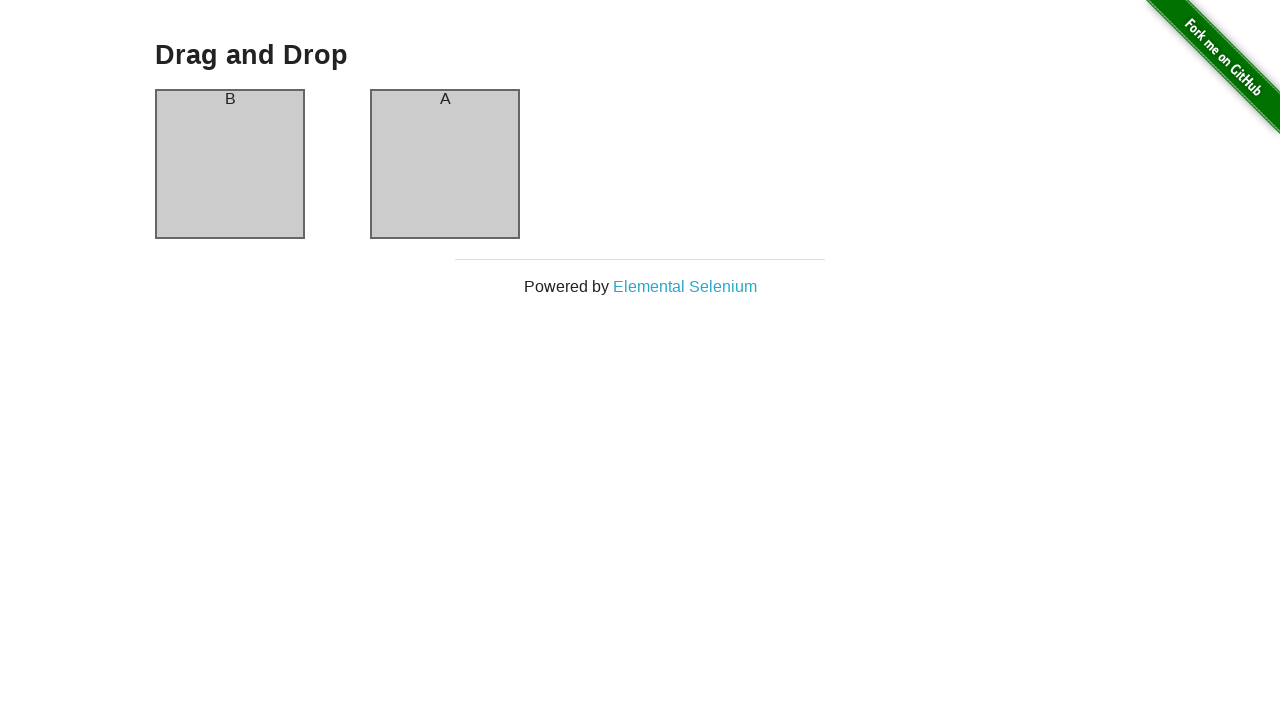

Verified column B now contains 'A' after drag and drop
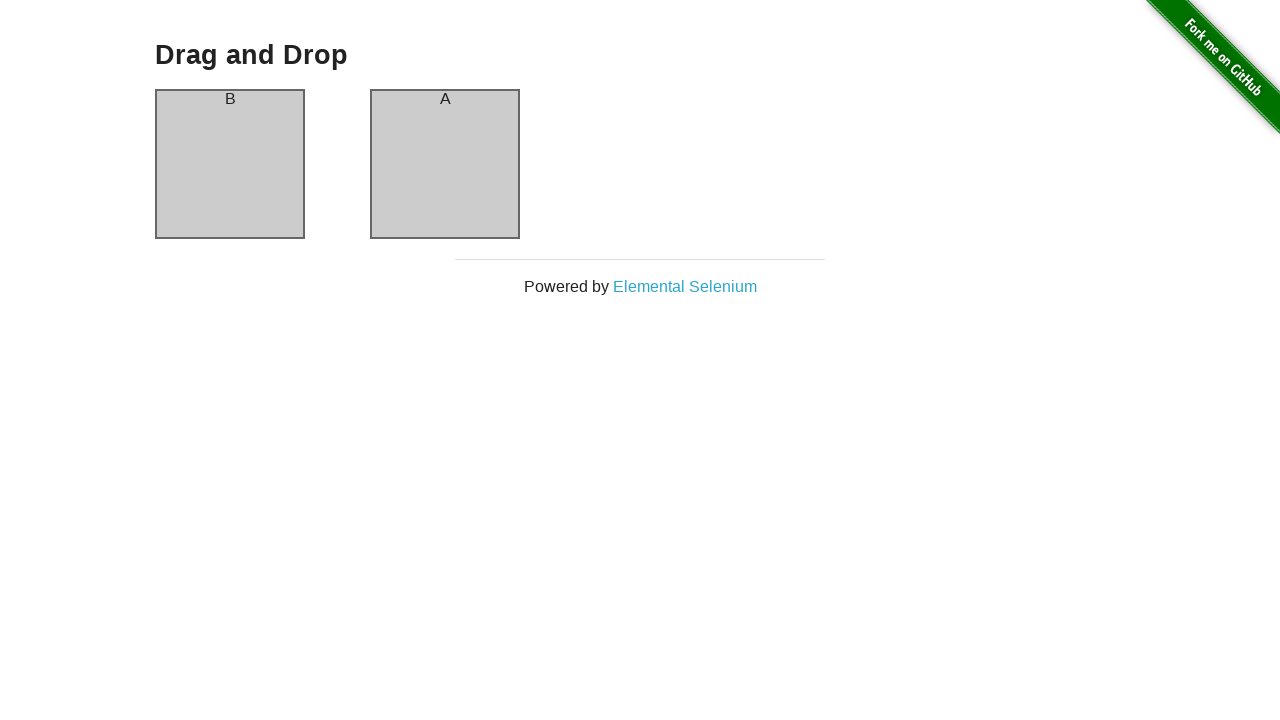

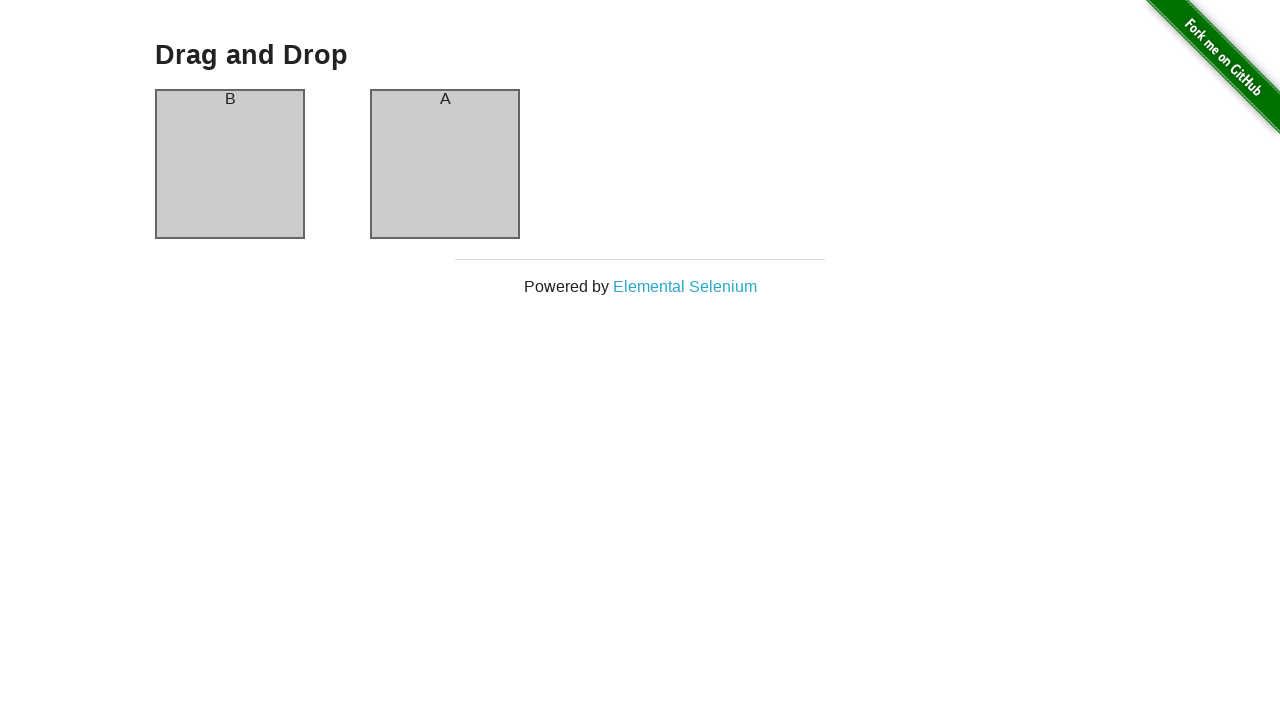